Tests a form submission by filling in first name and last name fields, then clicking the submit button. Also handles potential unexpected alerts.

Starting URL: http://only-testing-blog.blogspot.in/2014/06/alert_6.html

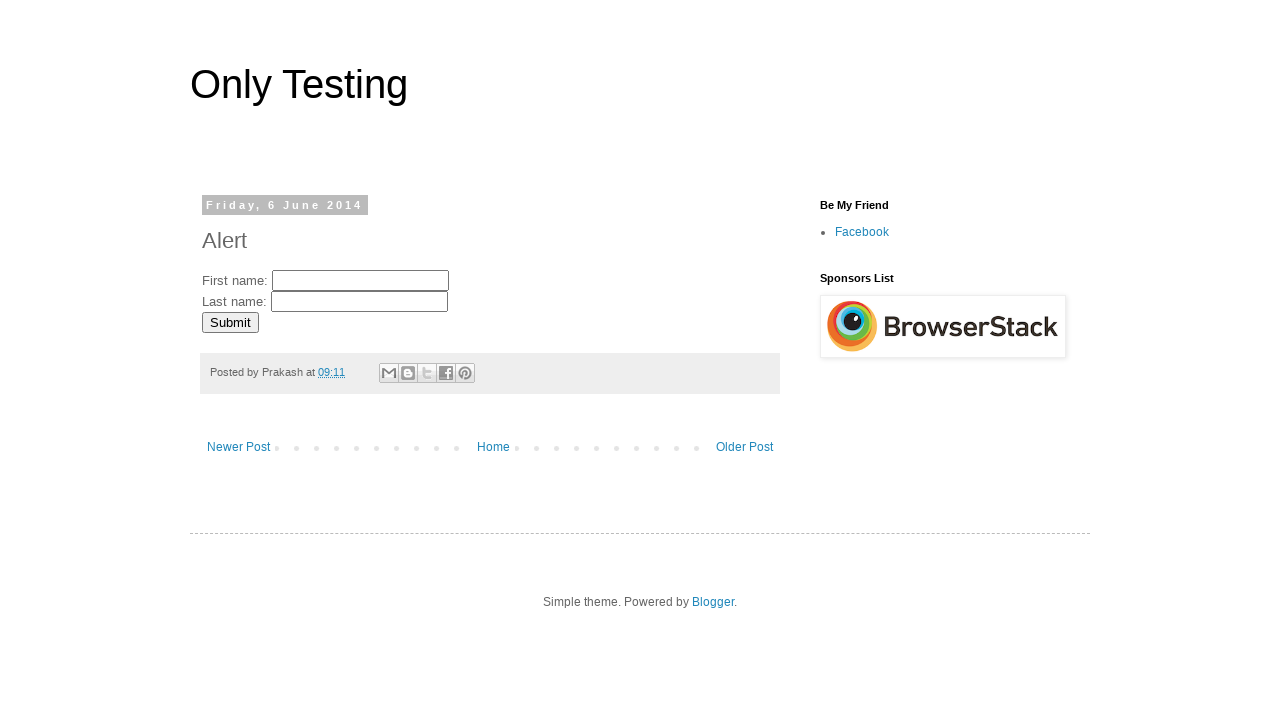

Set up dialog handler to accept unexpected alerts
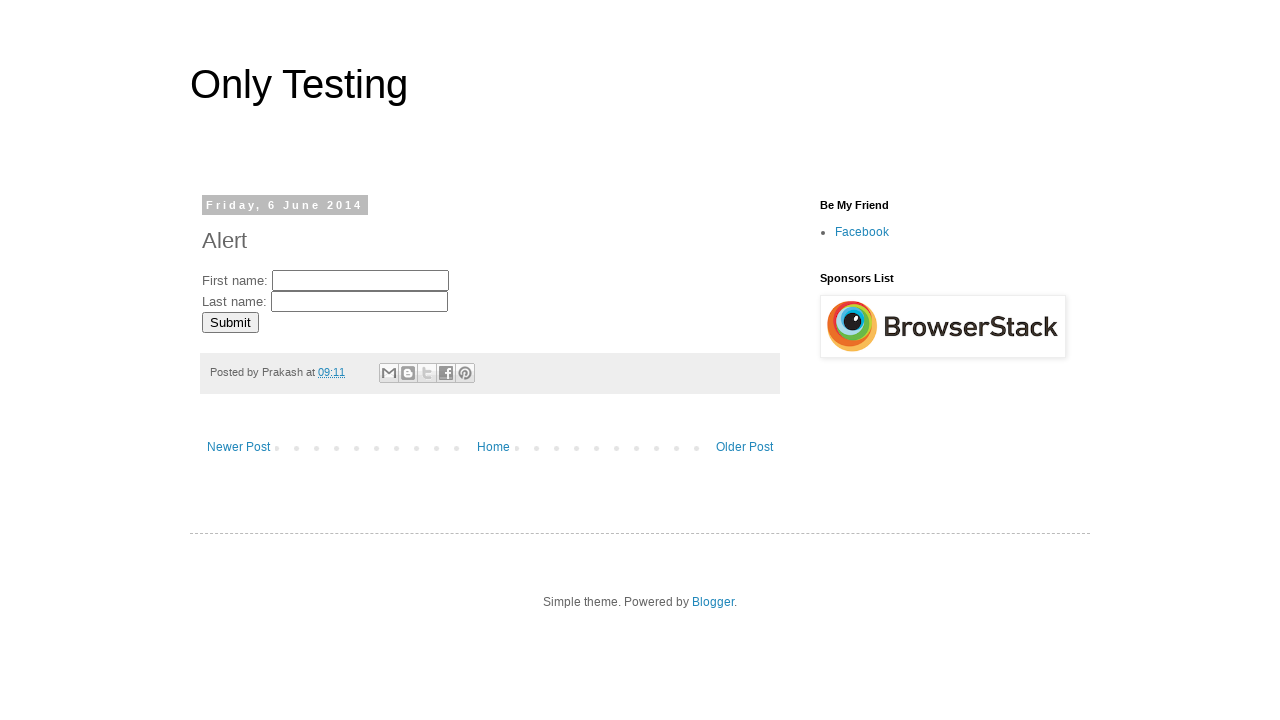

Filled first name field with 'John' on input[name='fname']
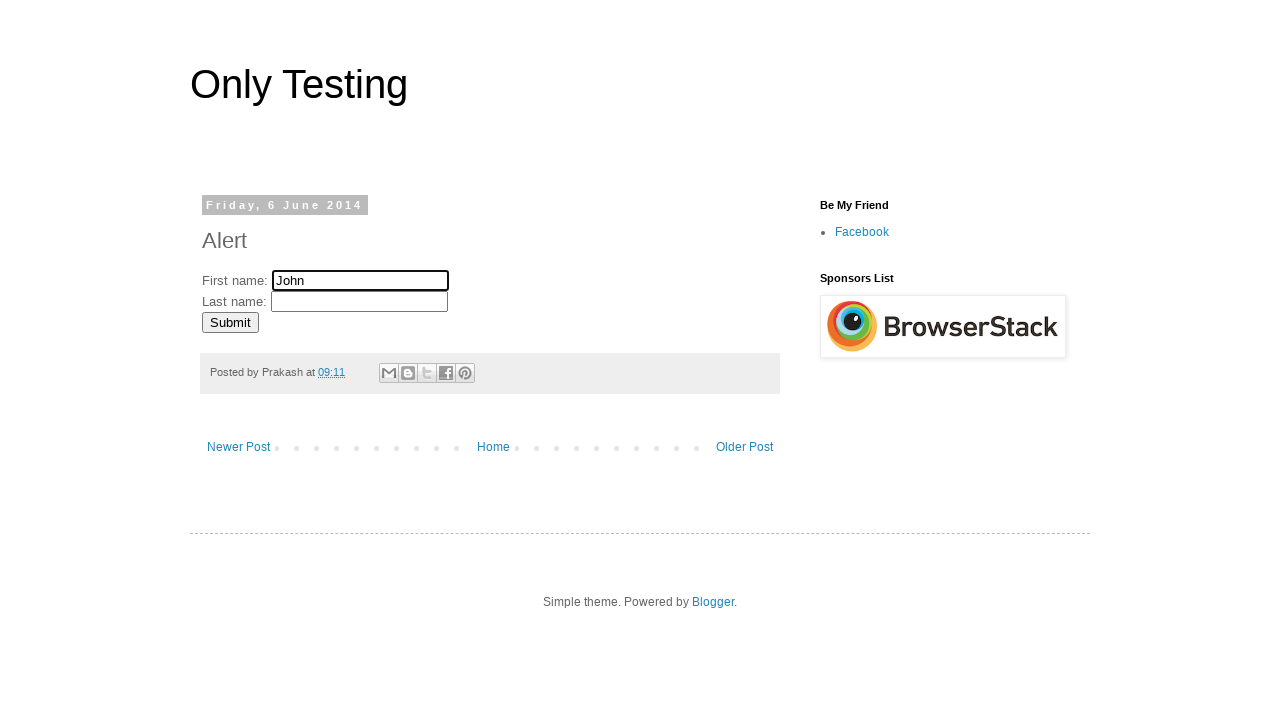

Filled last name field with 'Smith' on input[name='lname']
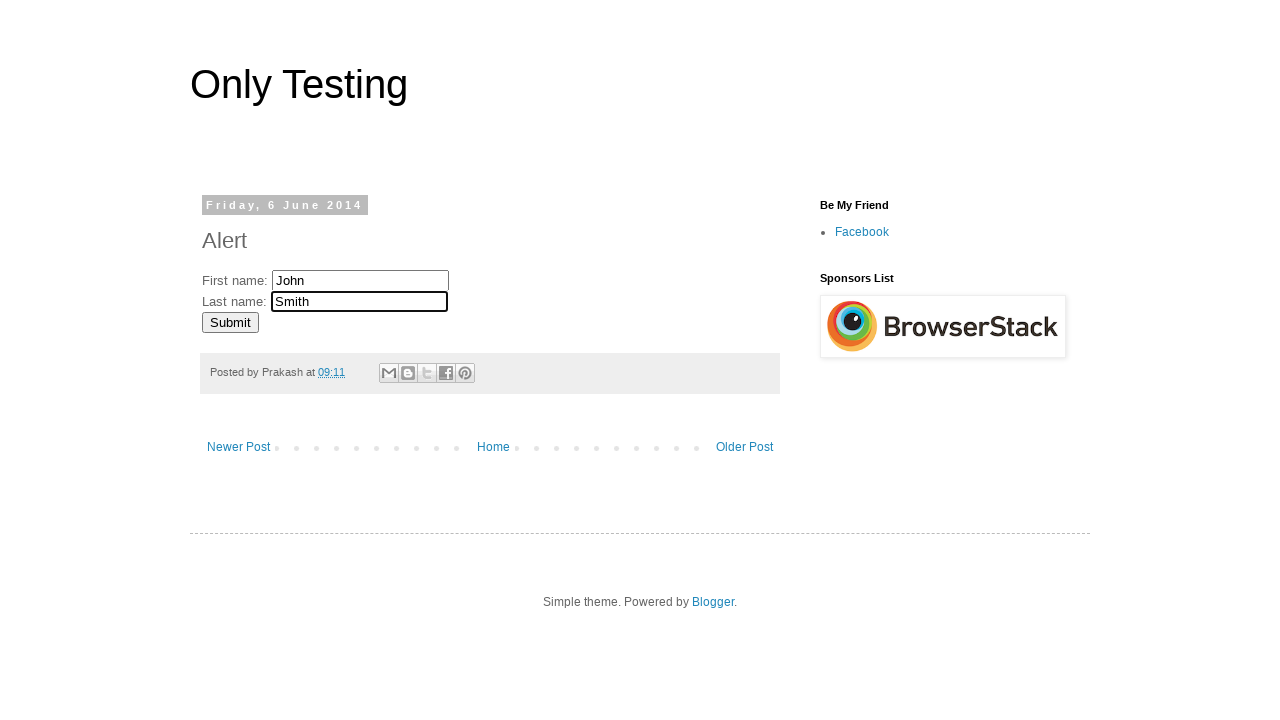

Clicked submit button to submit the form at (230, 322) on #submitButton
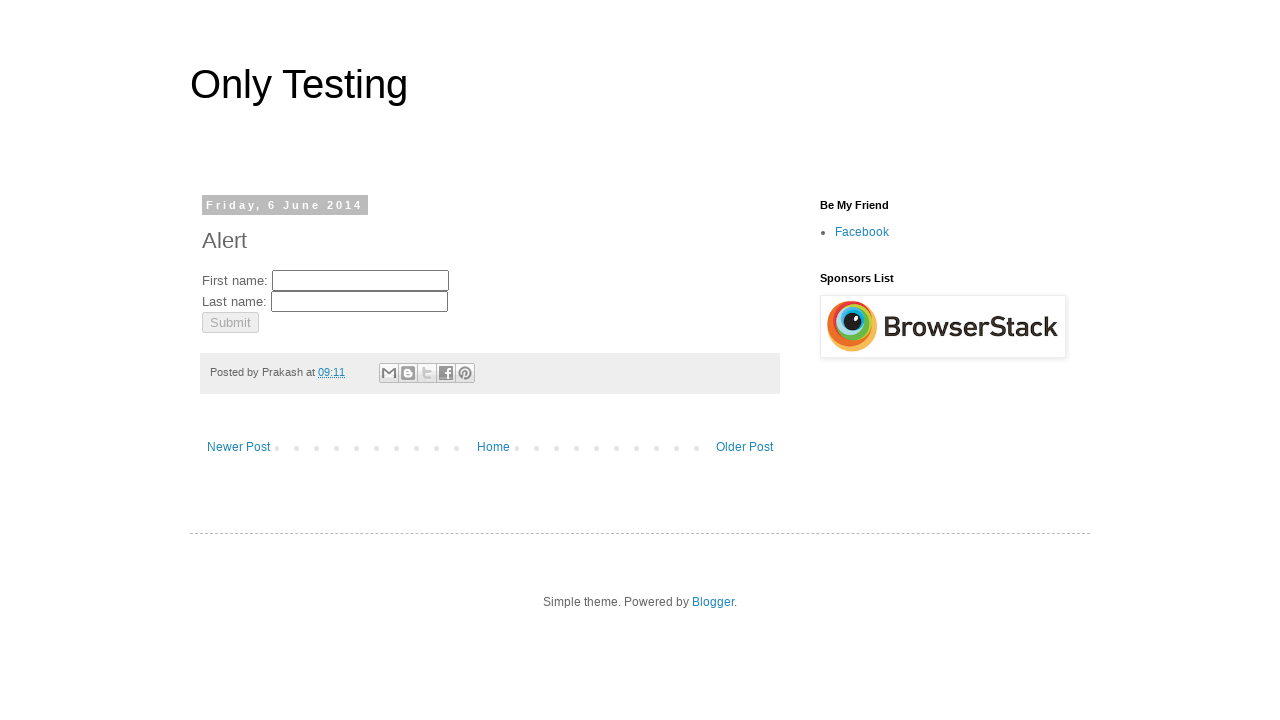

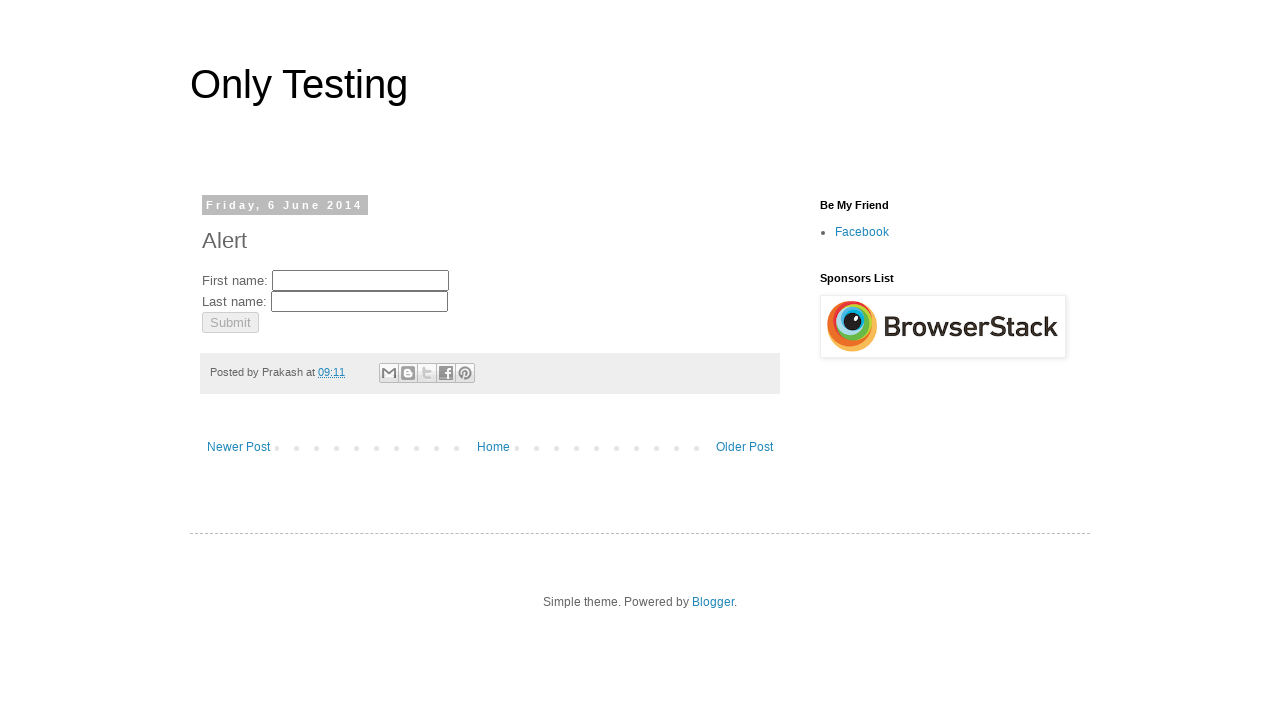